Tests keyboard actions by entering text in the first input field, selecting all text with Ctrl+A, copying with Ctrl+C, tabbing to the next field, and pasting with Ctrl+V

Starting URL: https://text-compare.com/

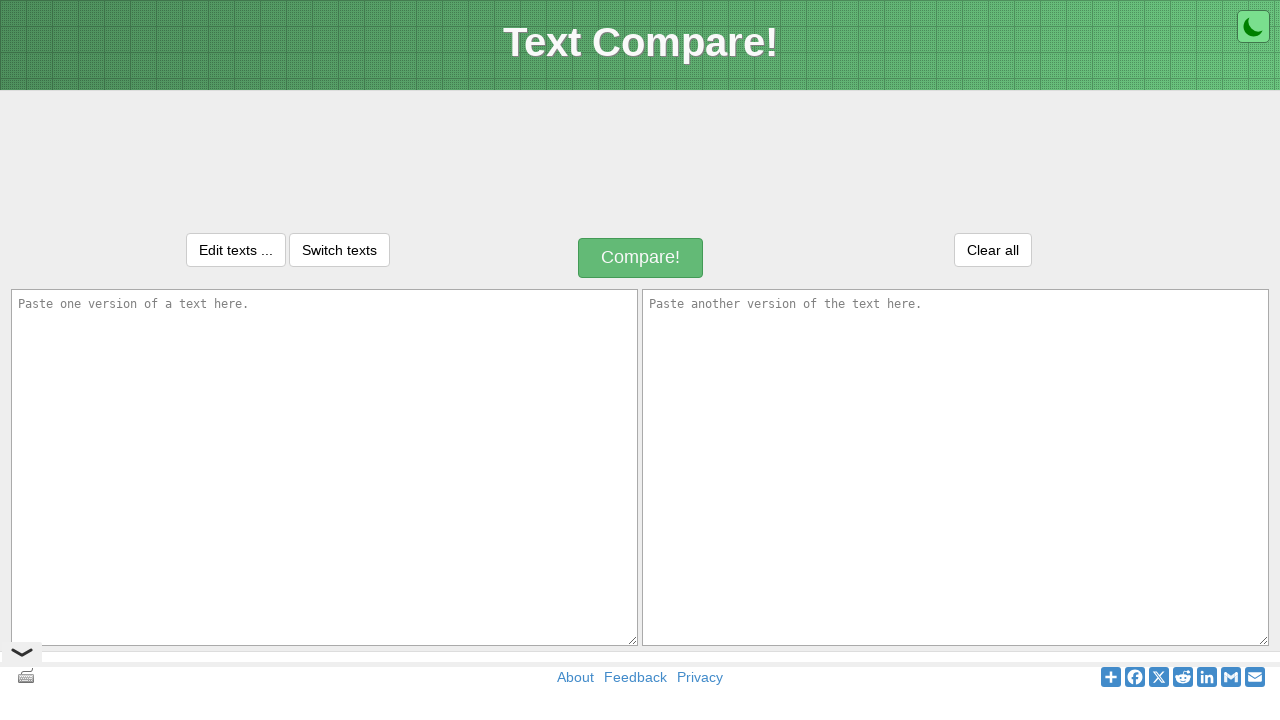

Filled first input field with 'Hello how are you' on #inputText1
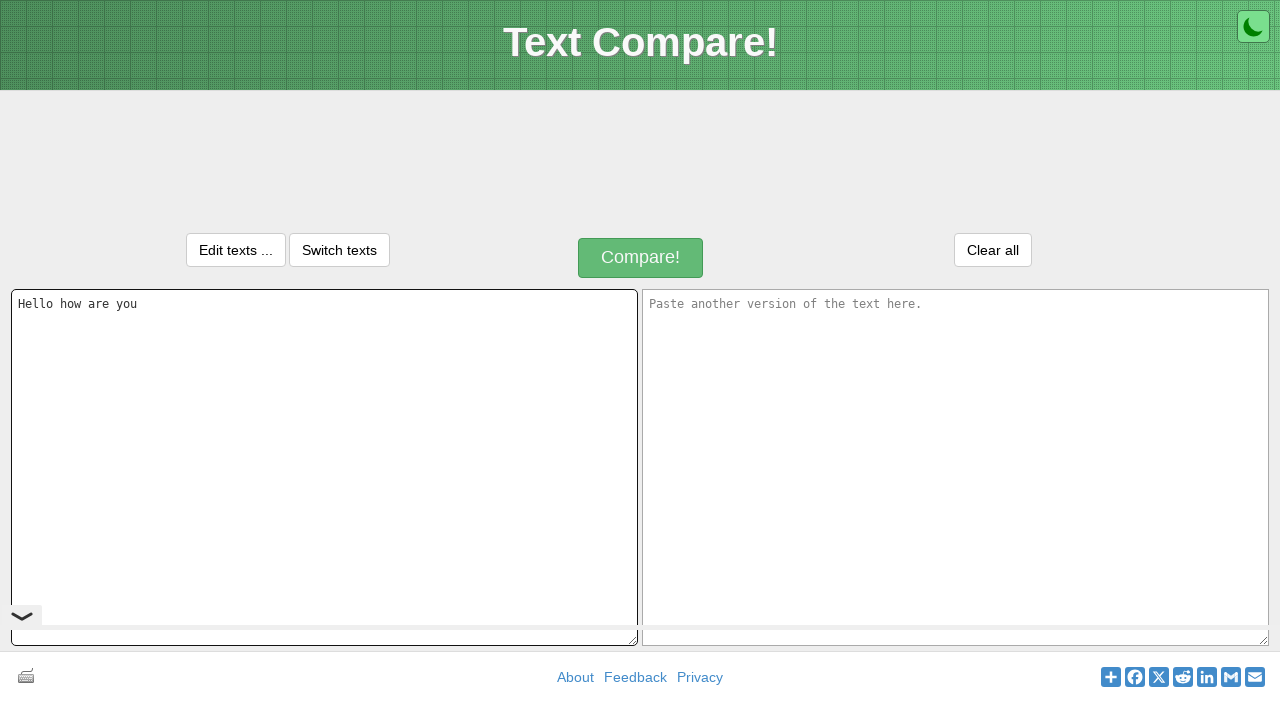

Clicked on first input field to focus it at (324, 467) on #inputText1
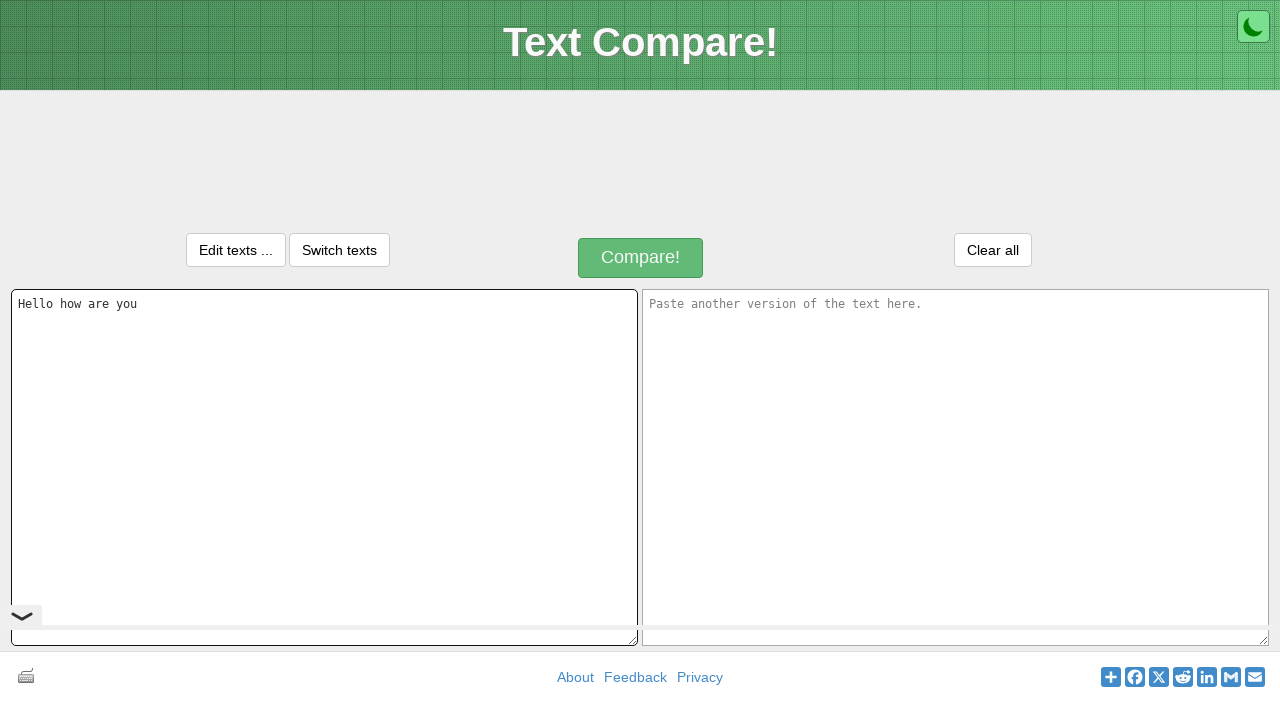

Selected all text in first input field with Ctrl+A
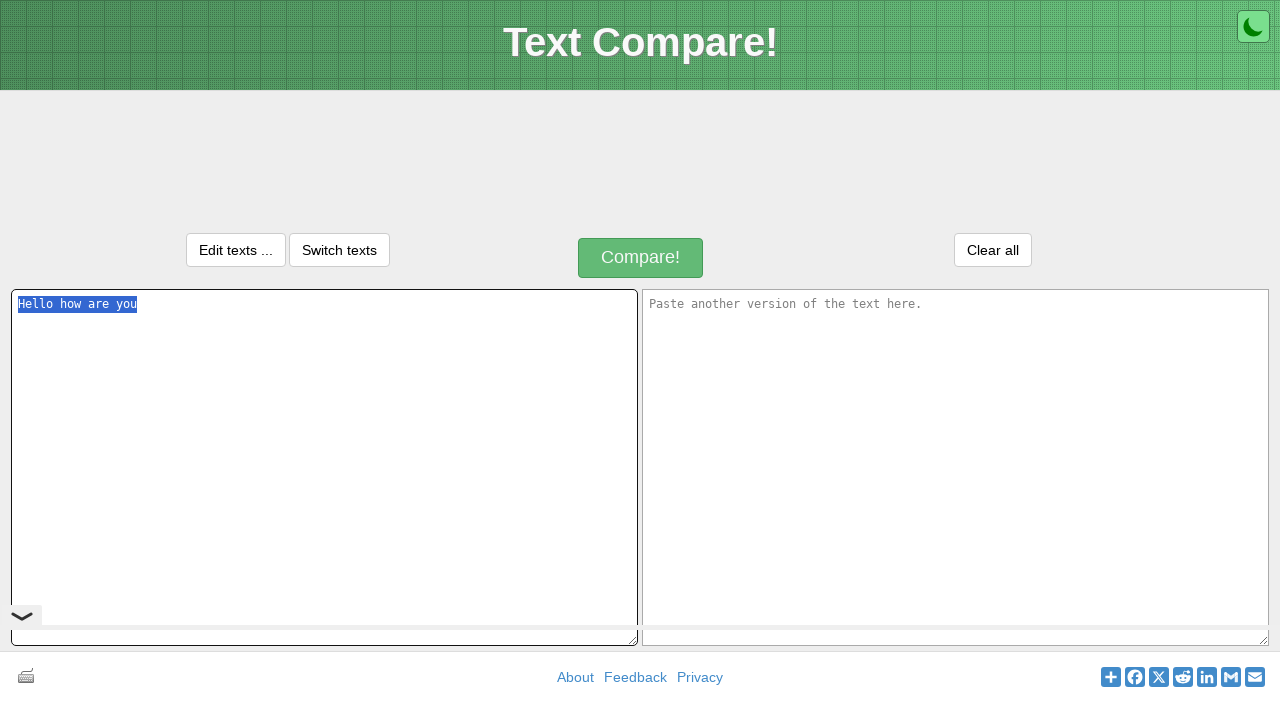

Copied selected text with Ctrl+C
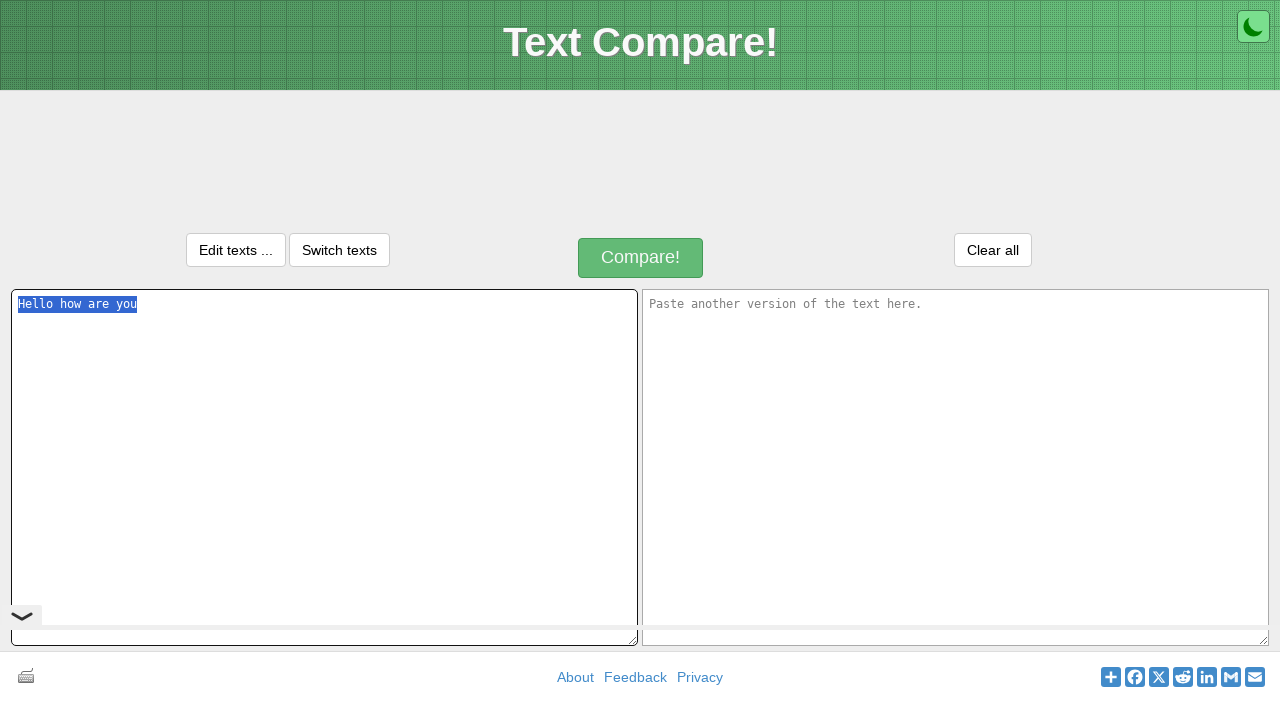

Pressed Tab to move to next input field
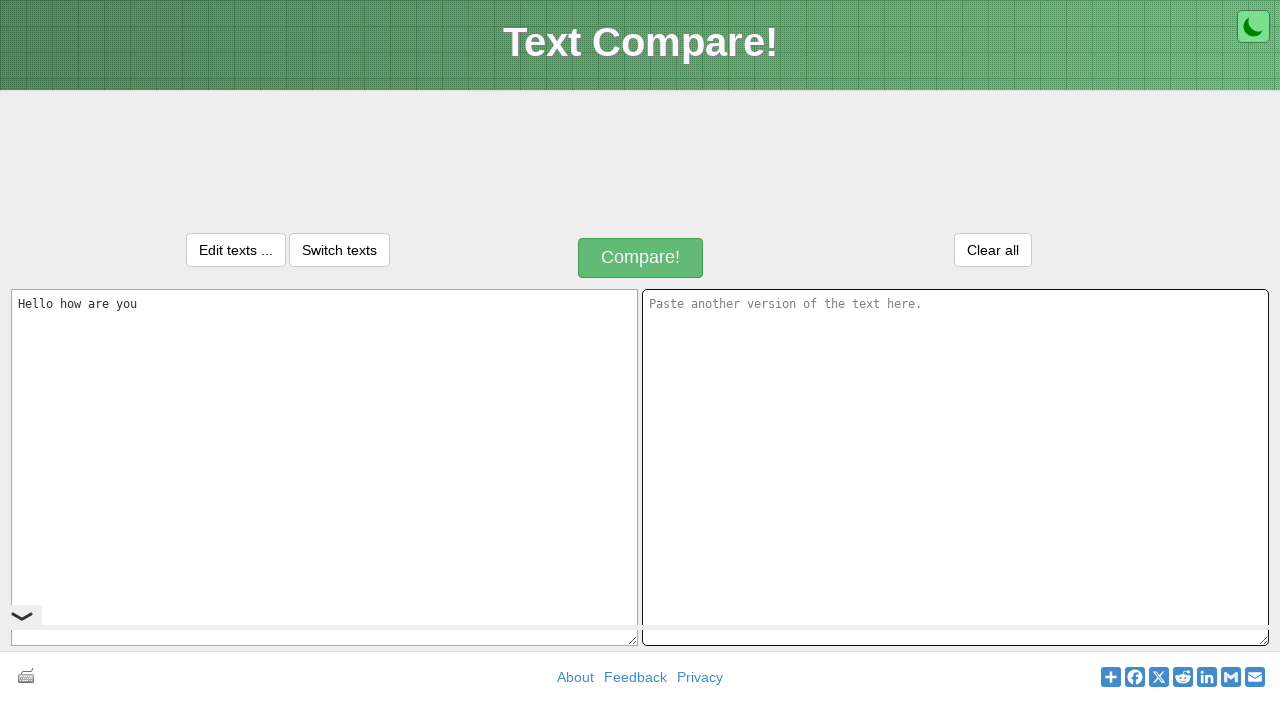

Pasted copied text into second input field with Ctrl+V
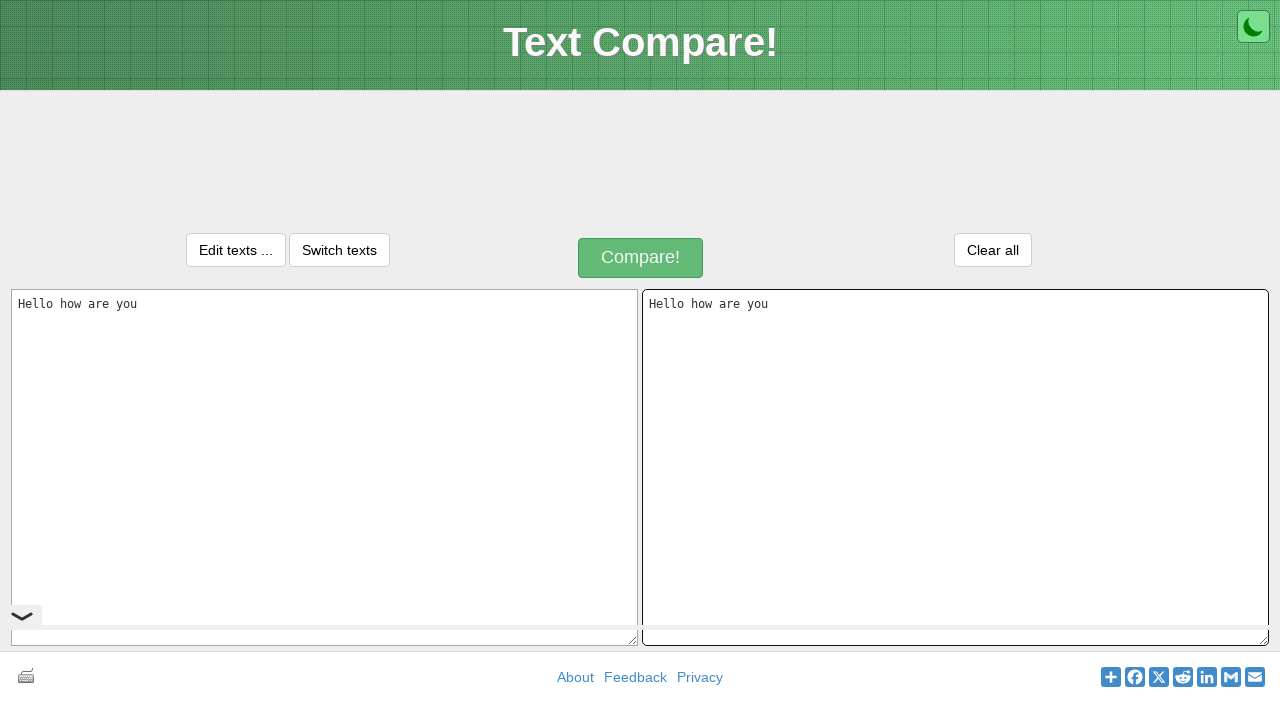

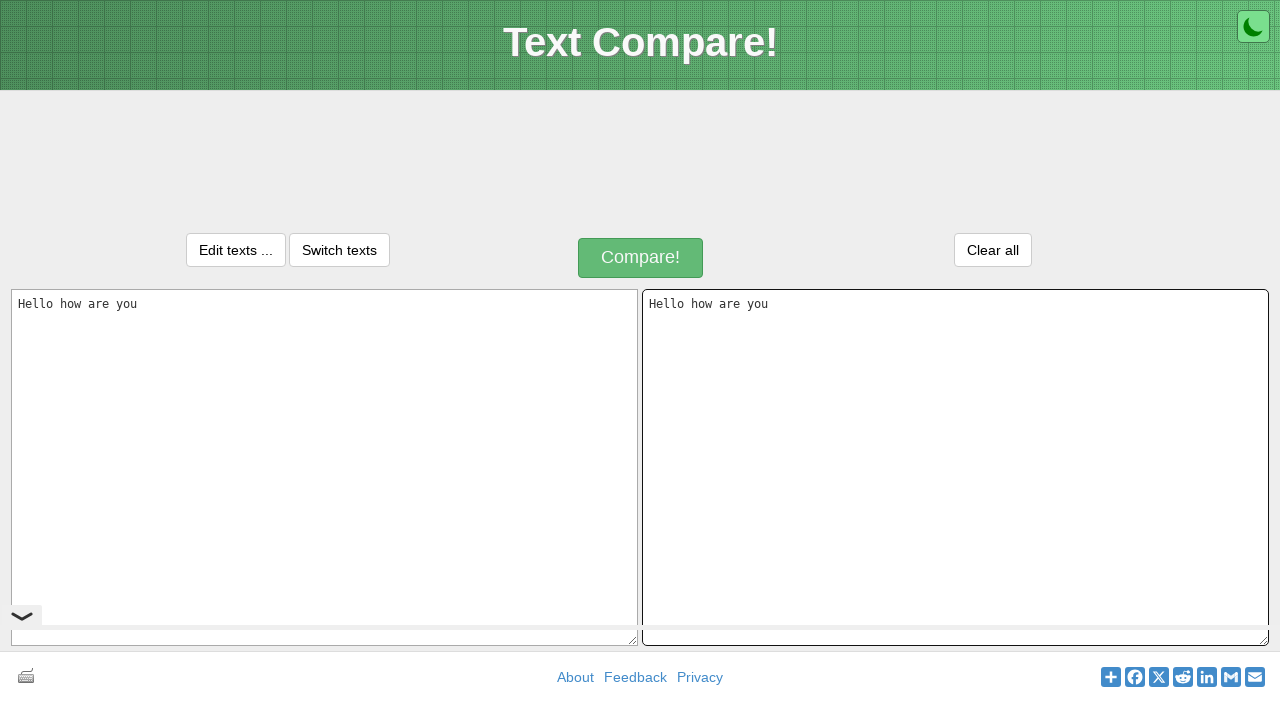